Tests a practice form by filling in personal details including name, email, phone number, date of birth, selecting hobbies, and entering address information.

Starting URL: https://demoqa.com/automation-practice-form

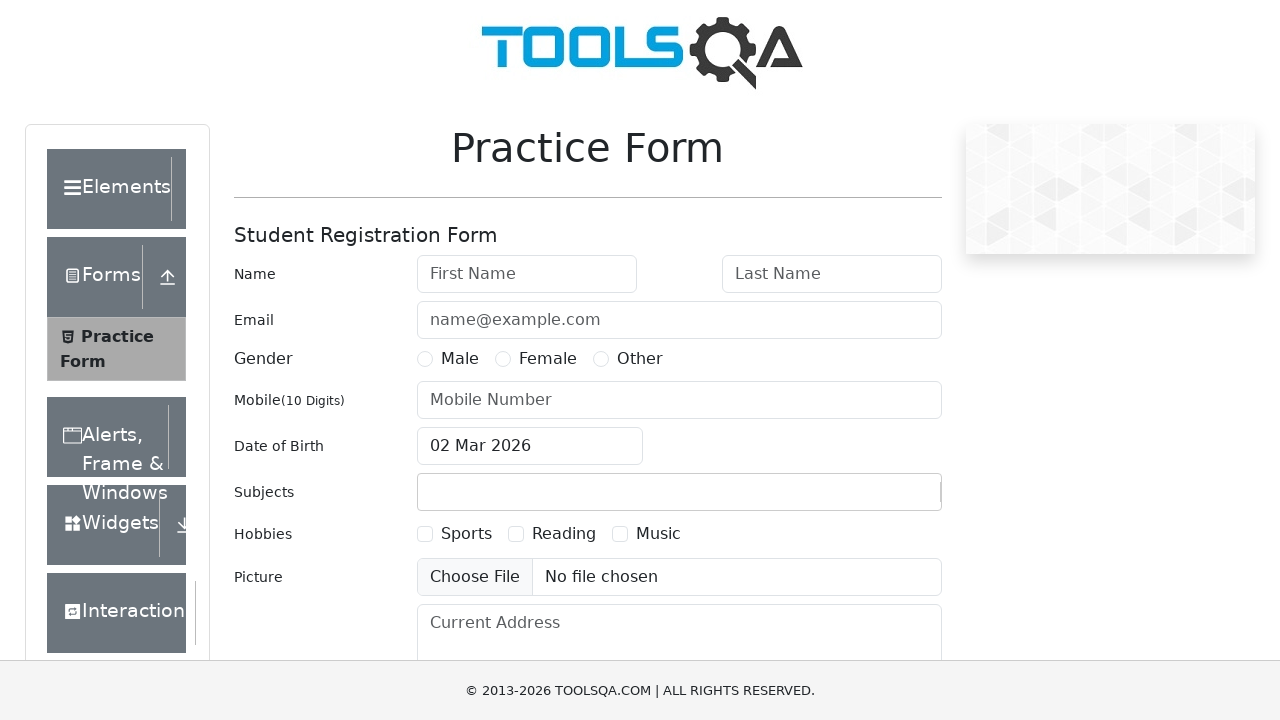

Filled first name with 'John' on #firstName
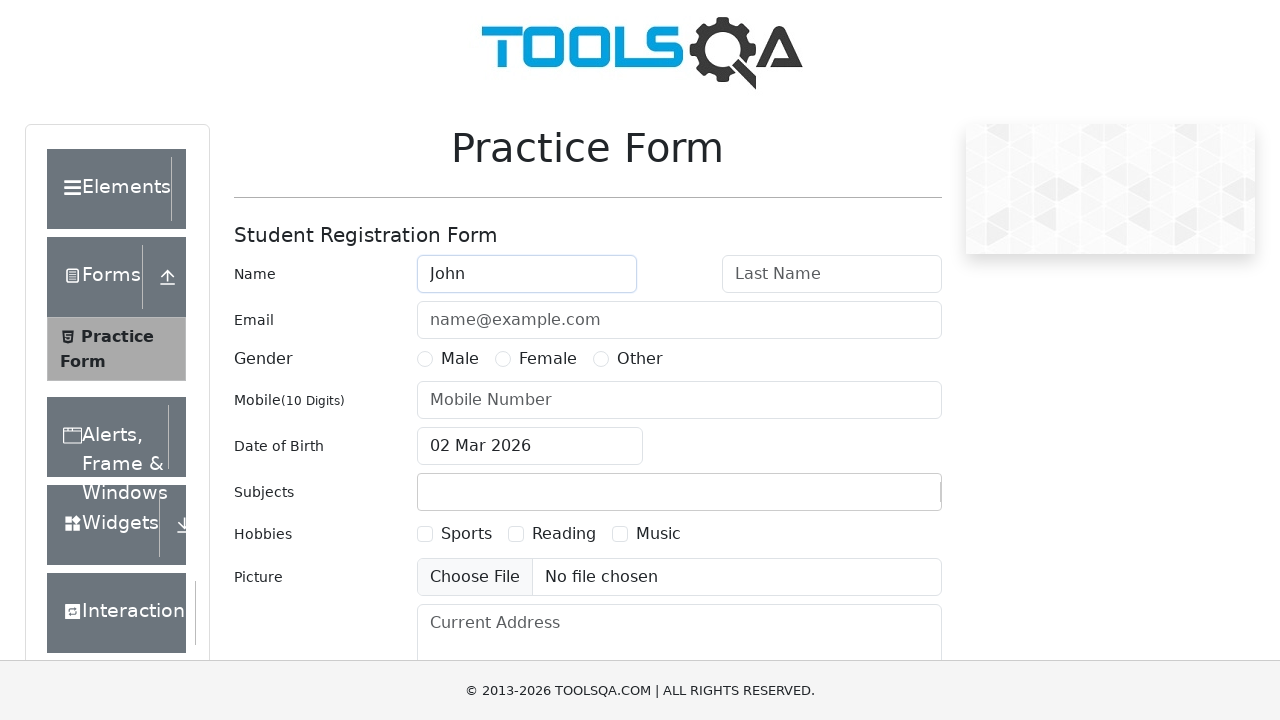

Filled last name with 'Peter' on #lastName
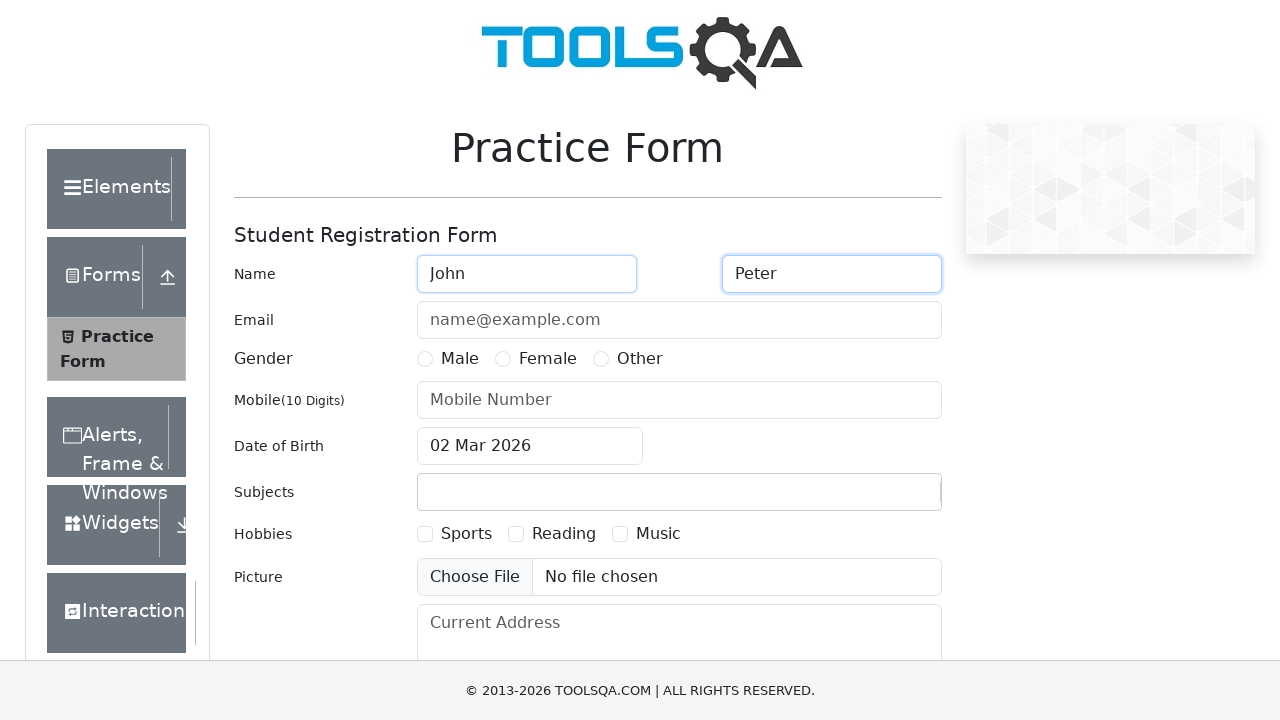

Filled email with 'john@gmail.com' on #userEmail
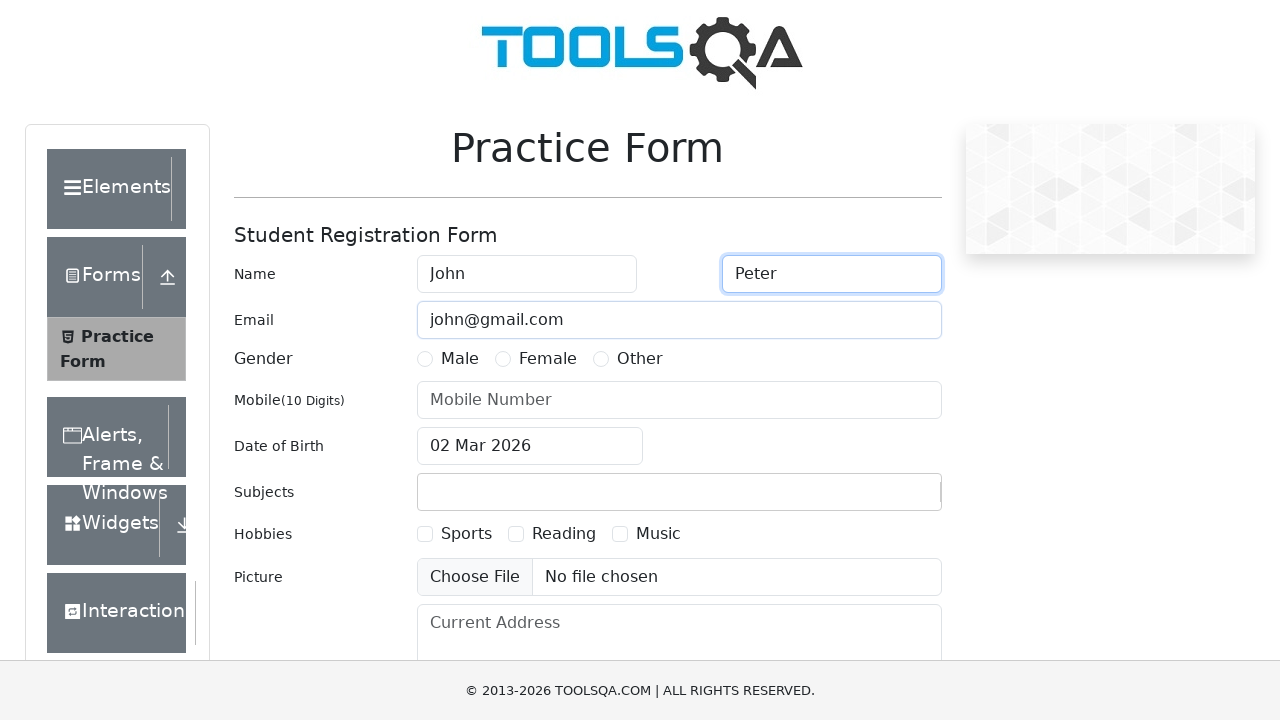

Filled phone number with '1234567890' on #userNumber
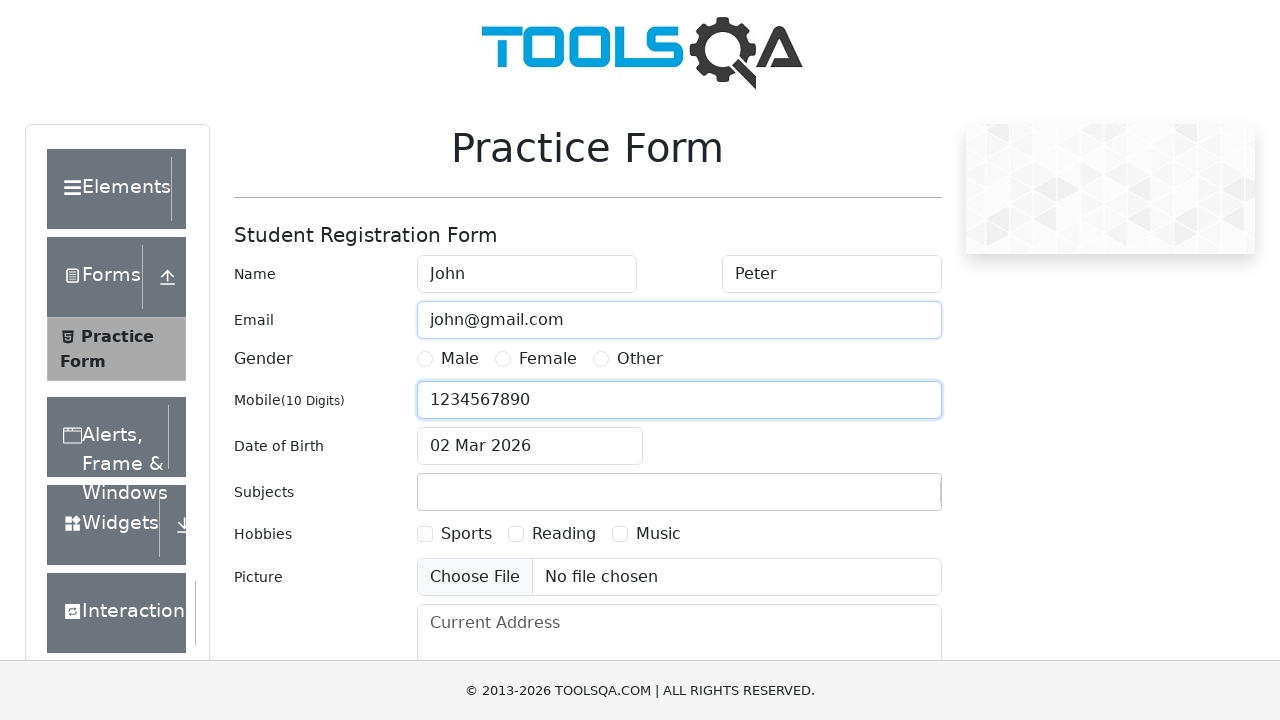

Clicked date of birth input to open calendar at (530, 446) on #dateOfBirthInput
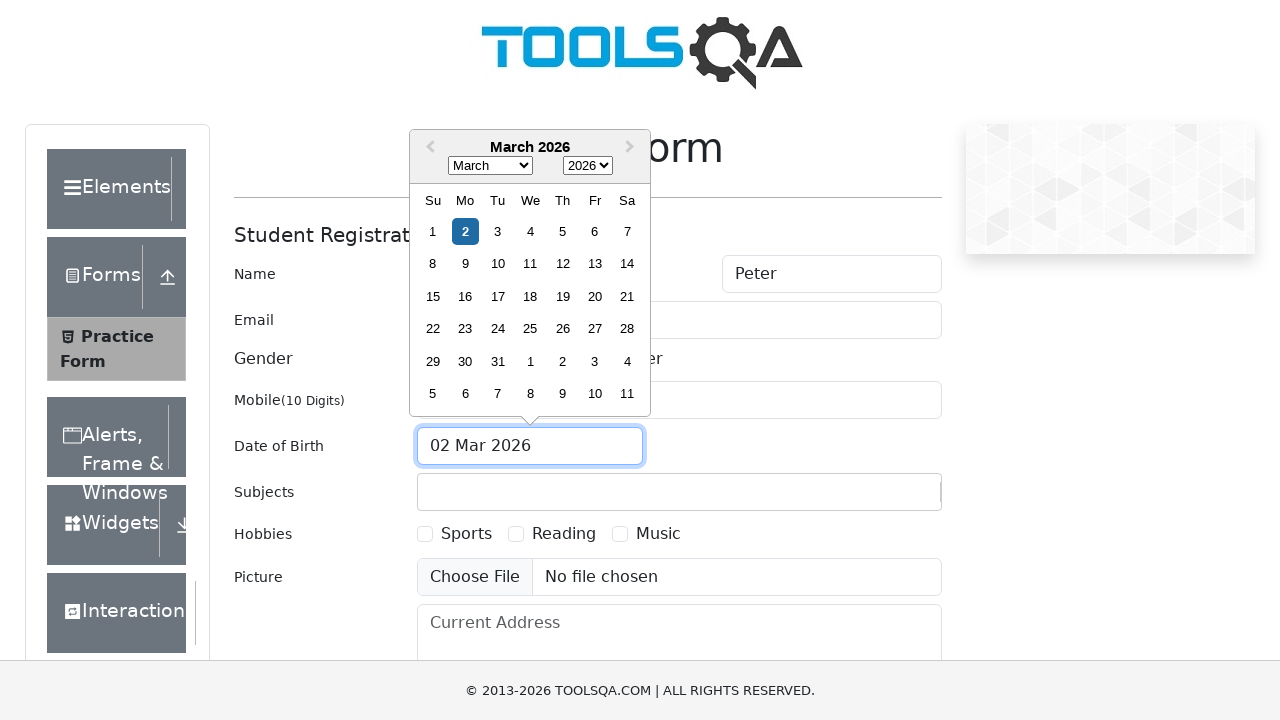

Selected day 15 from the calendar at (433, 296) on .react-datepicker__day--015
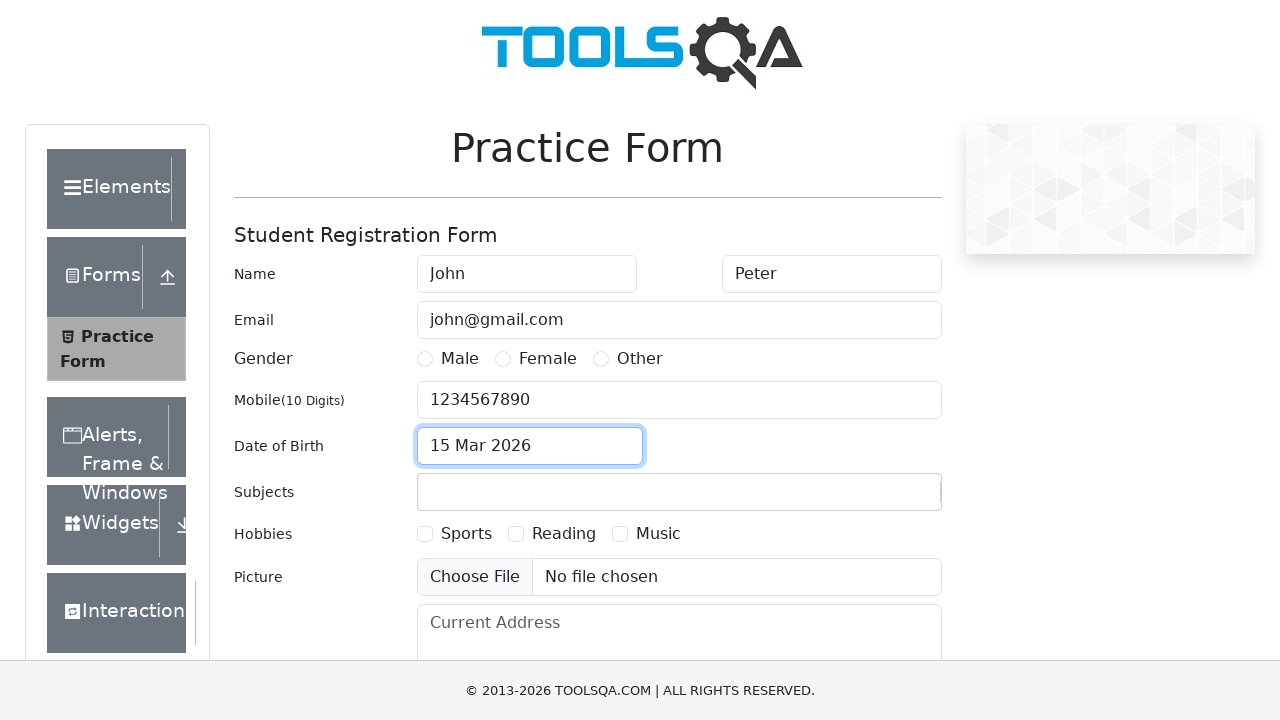

Checked Sports hobby checkbox at (466, 534) on label[for="hobbies-checkbox-1"]
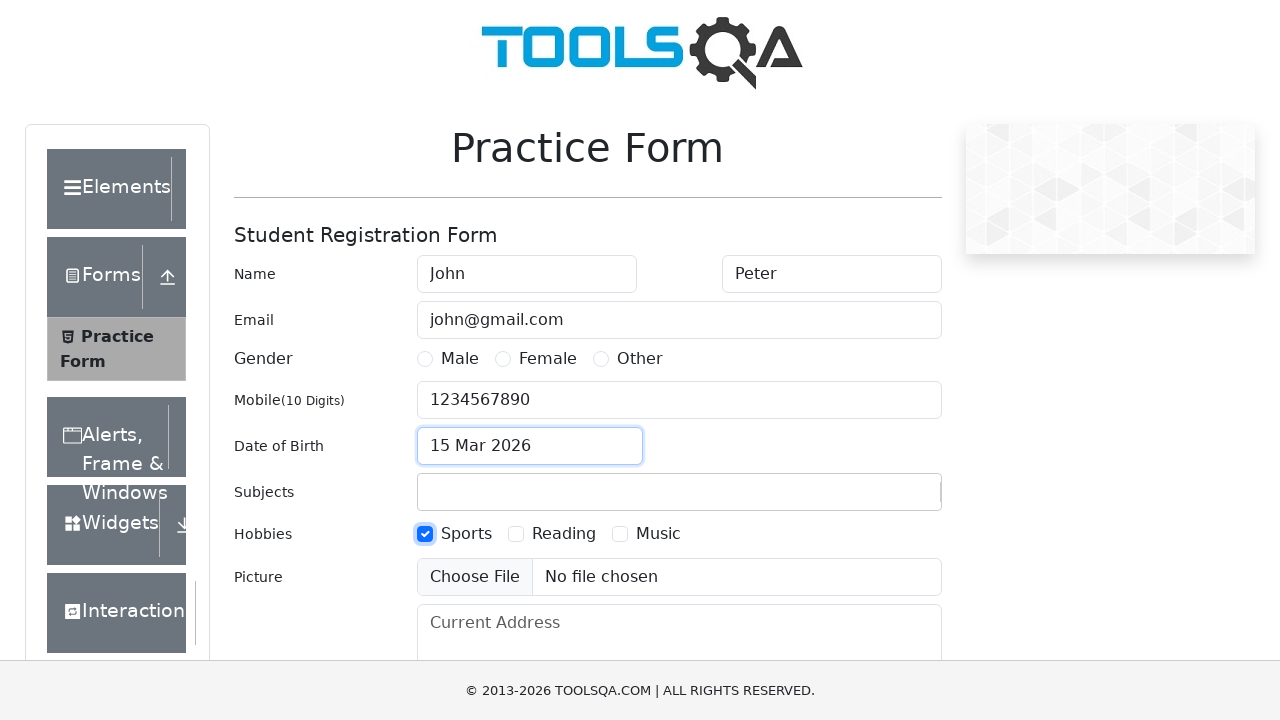

Filled current address with '3367, Spring Creek, Denver' on #currentAddress
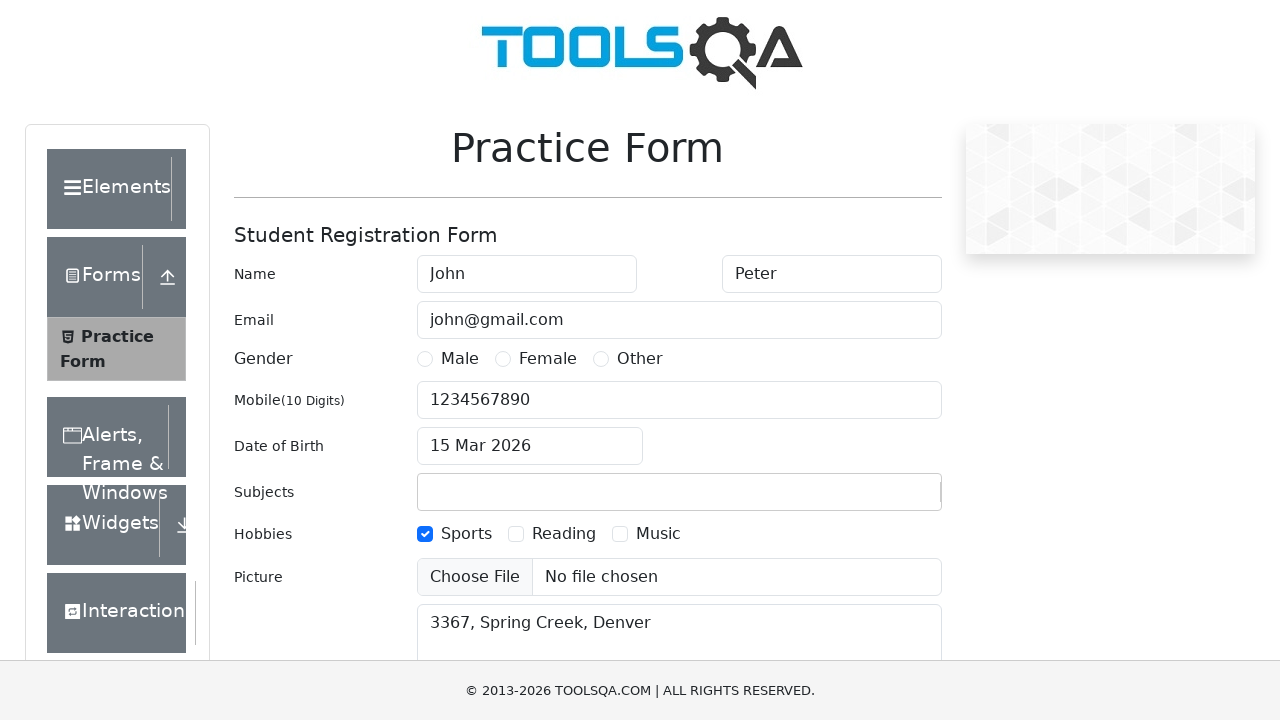

Clicked state dropdown to open options at (527, 437) on #state
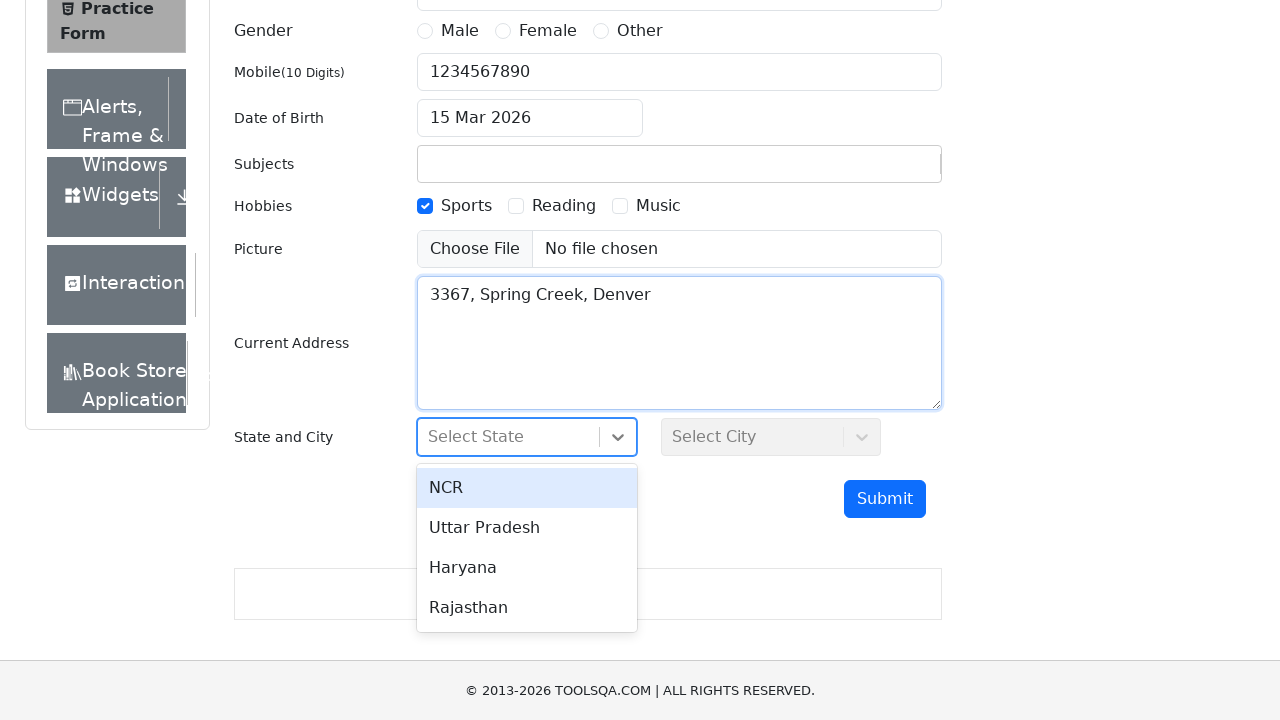

Selected first state option from dropdown at (527, 488) on #react-select-3-option-0
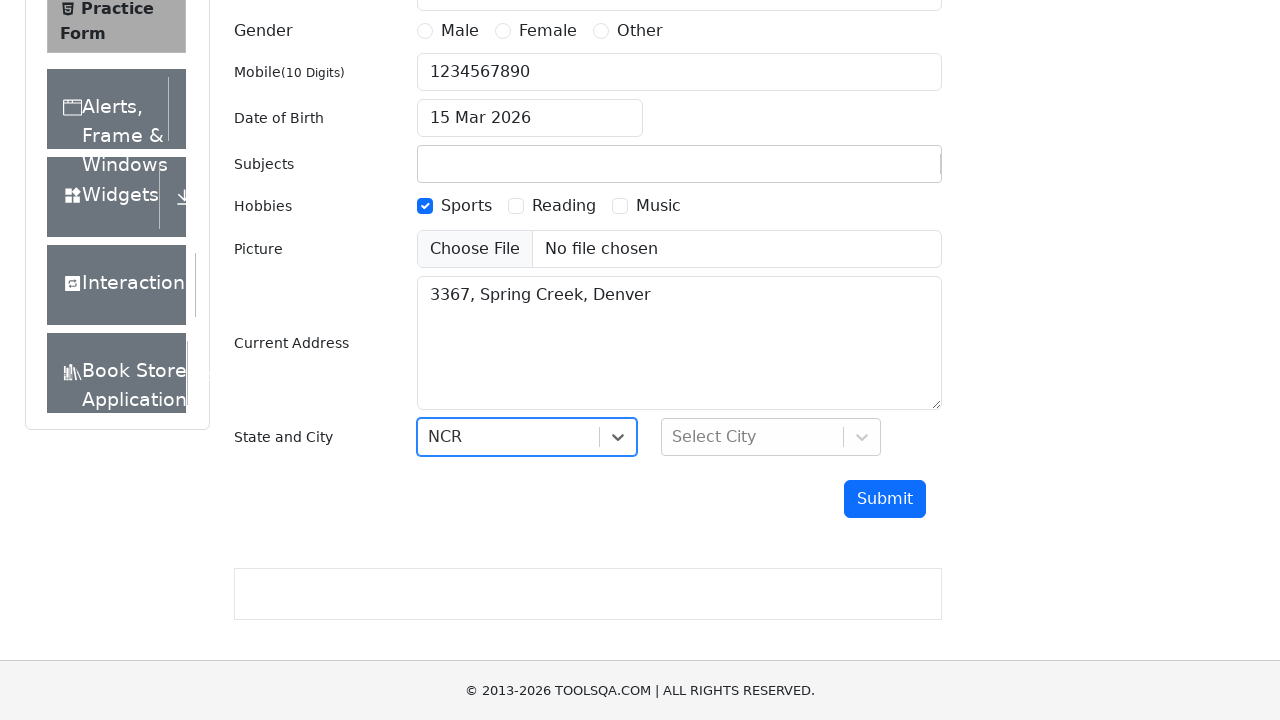

Clicked city dropdown to open options at (771, 437) on #city
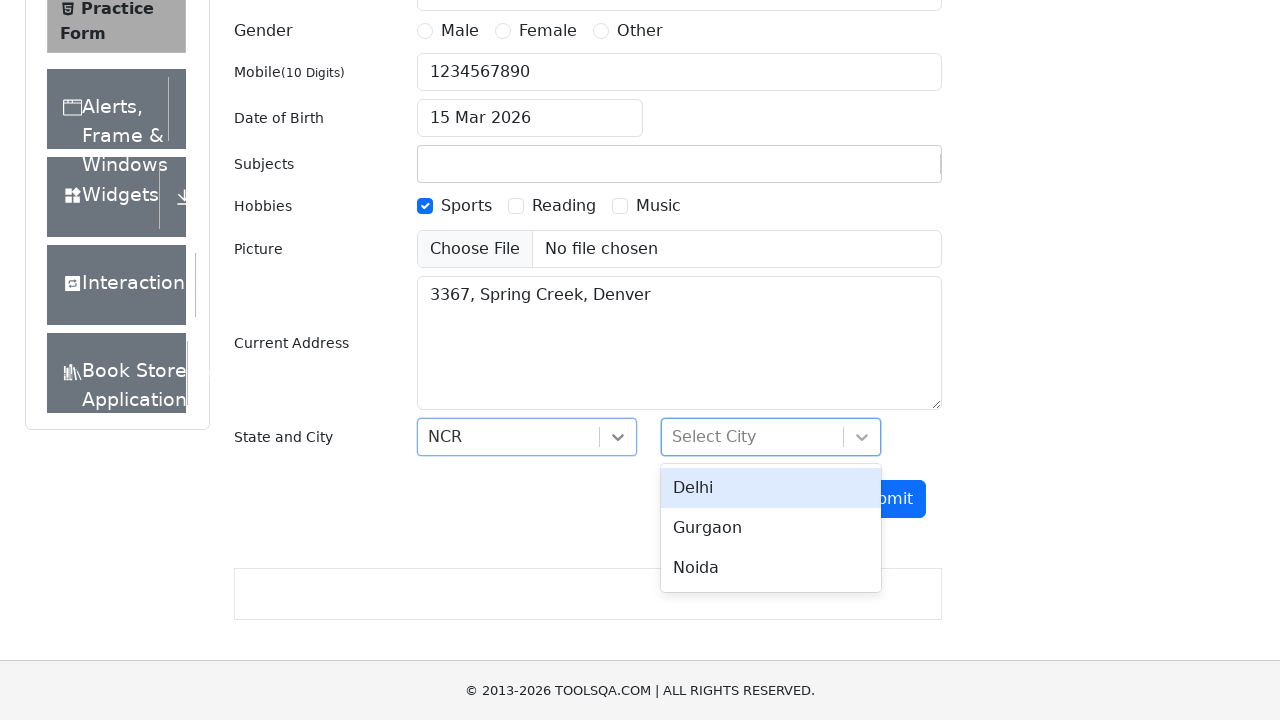

Selected first city option from dropdown at (771, 488) on #react-select-4-option-0
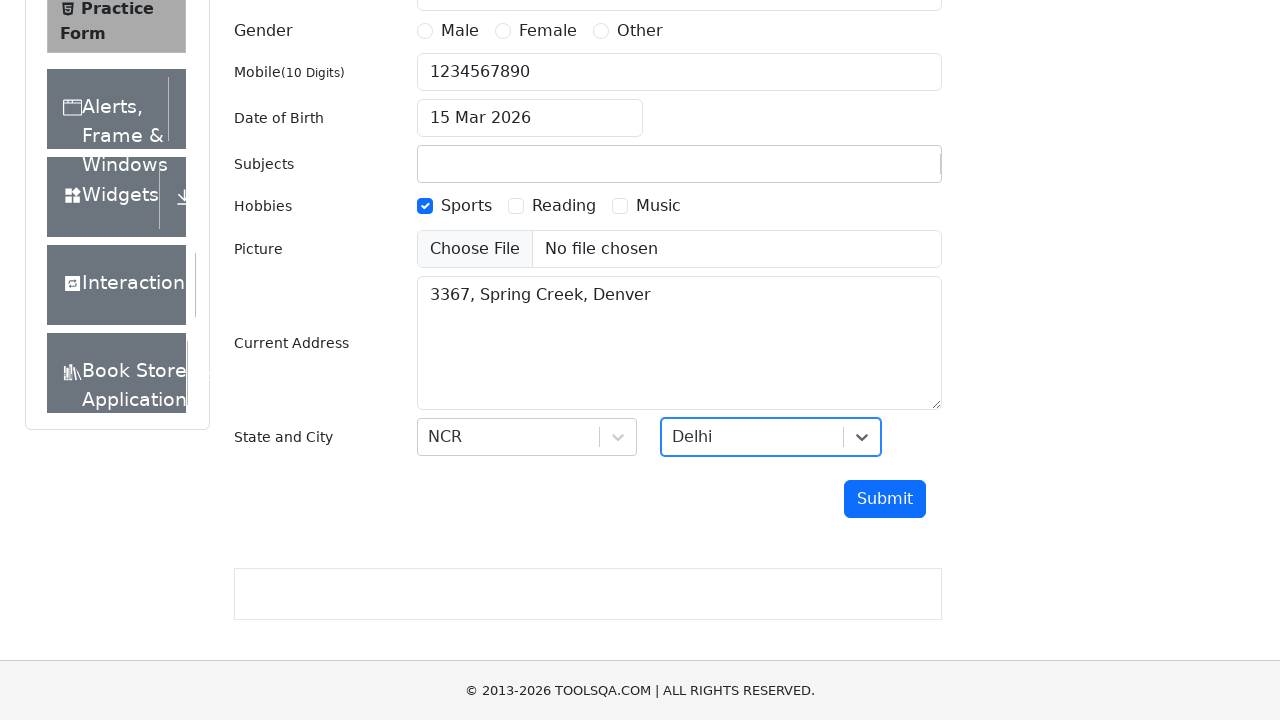

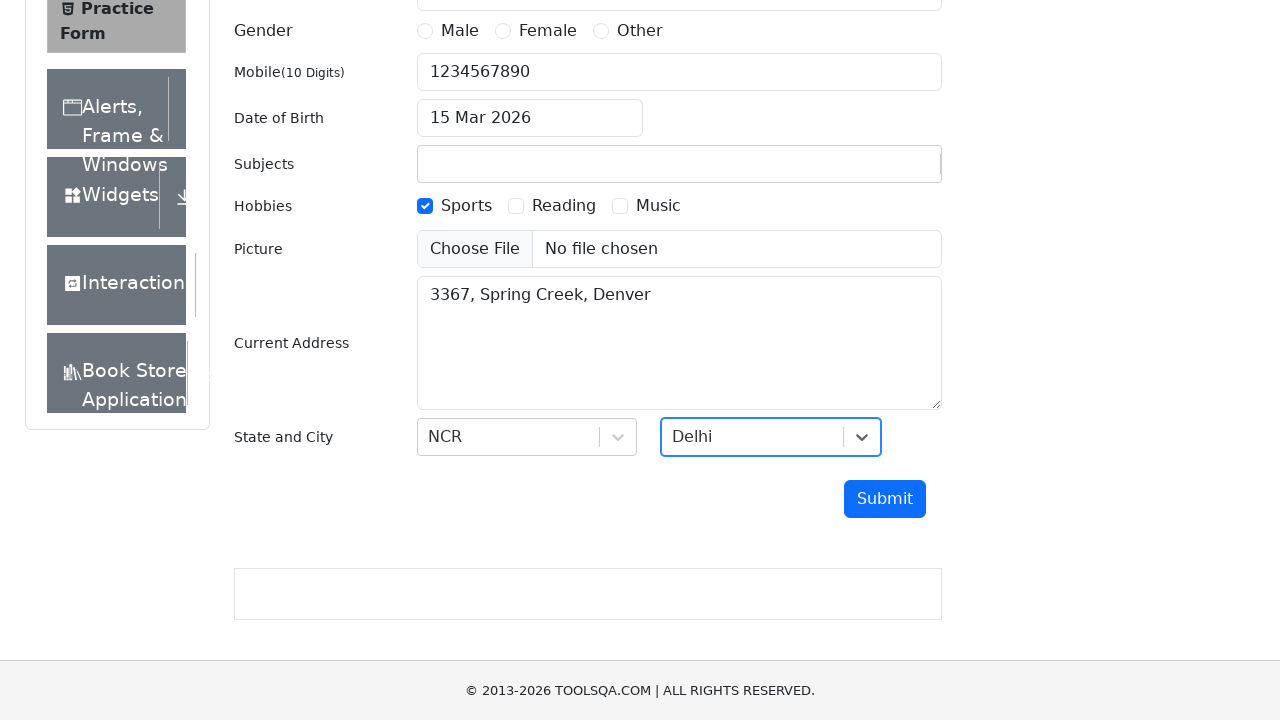